Fills out a practice form with personal information including name, email, phone number, and subject, then verifies the entered data

Starting URL: https://demoqa.com/automation-practice-form

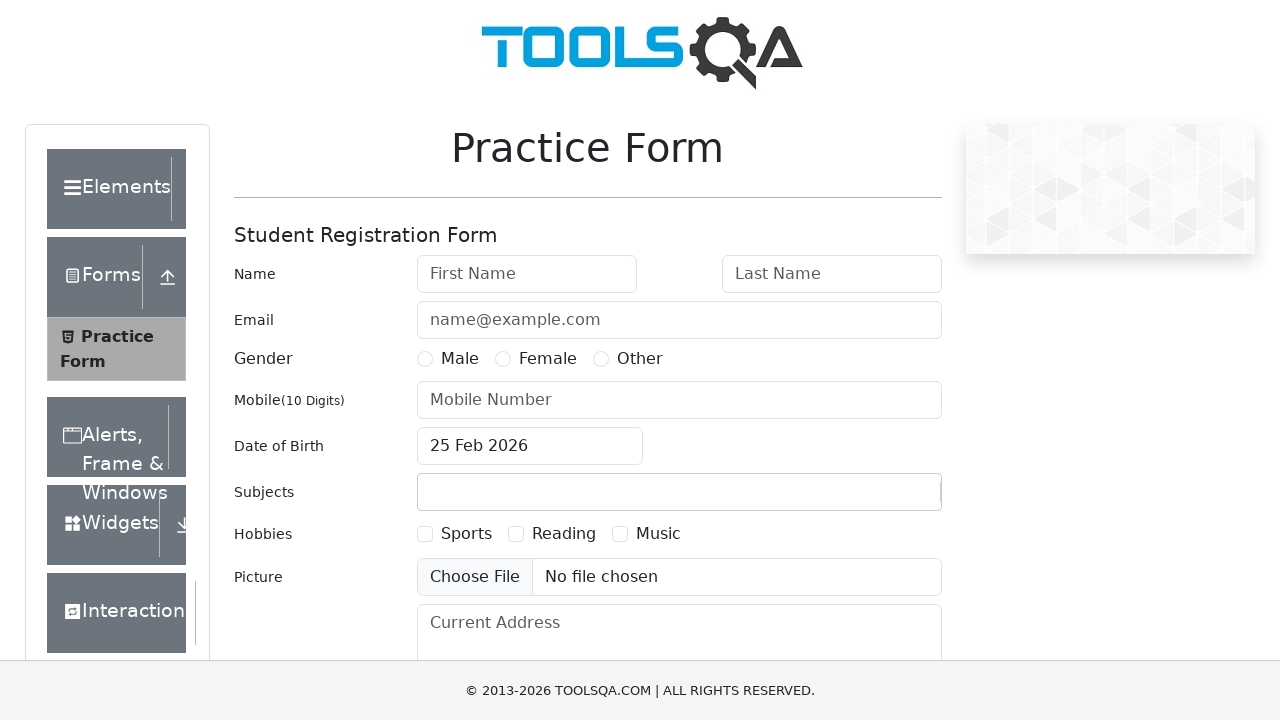

Cleared first name field on #firstName
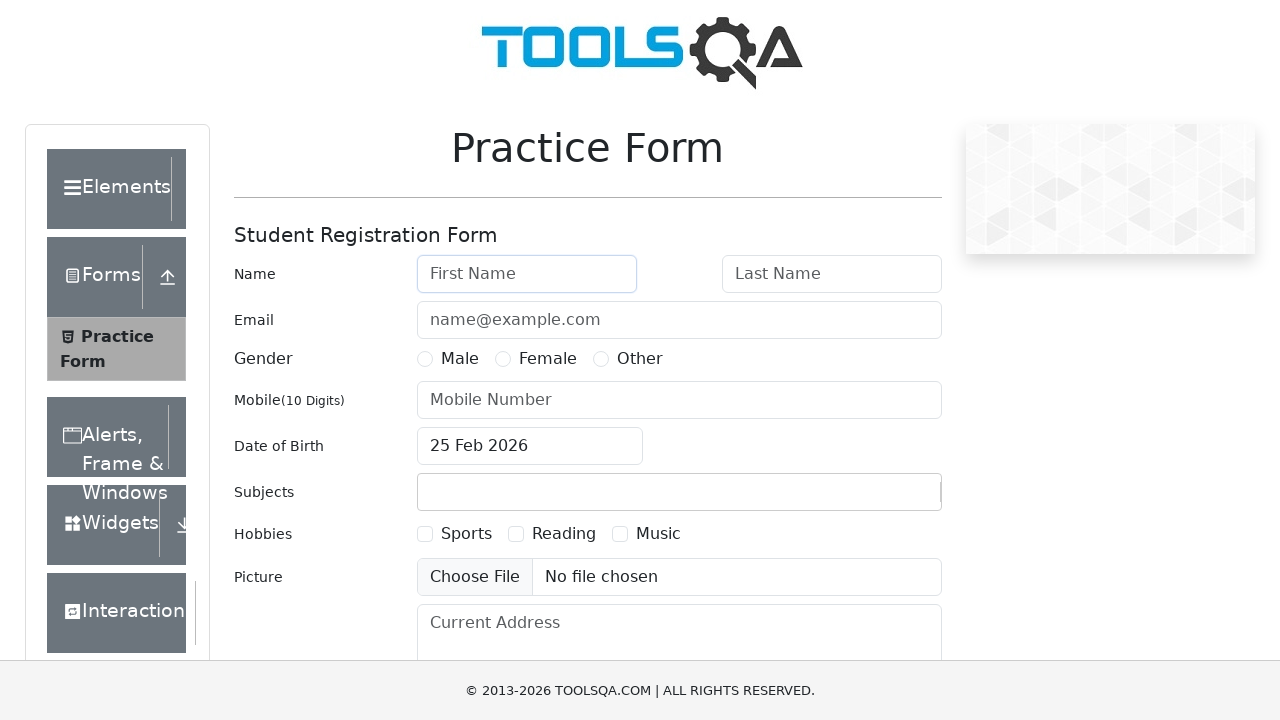

Filled first name field with 'Viktor' on #firstName
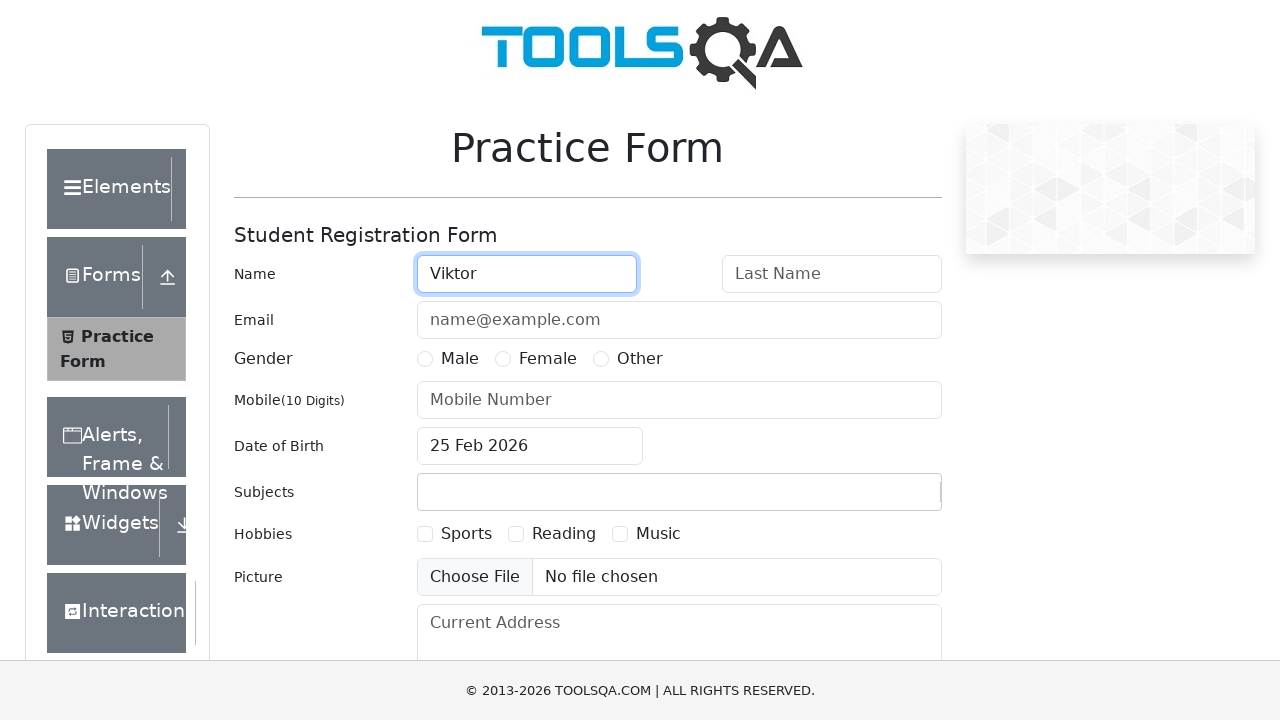

Cleared last name field on #lastName
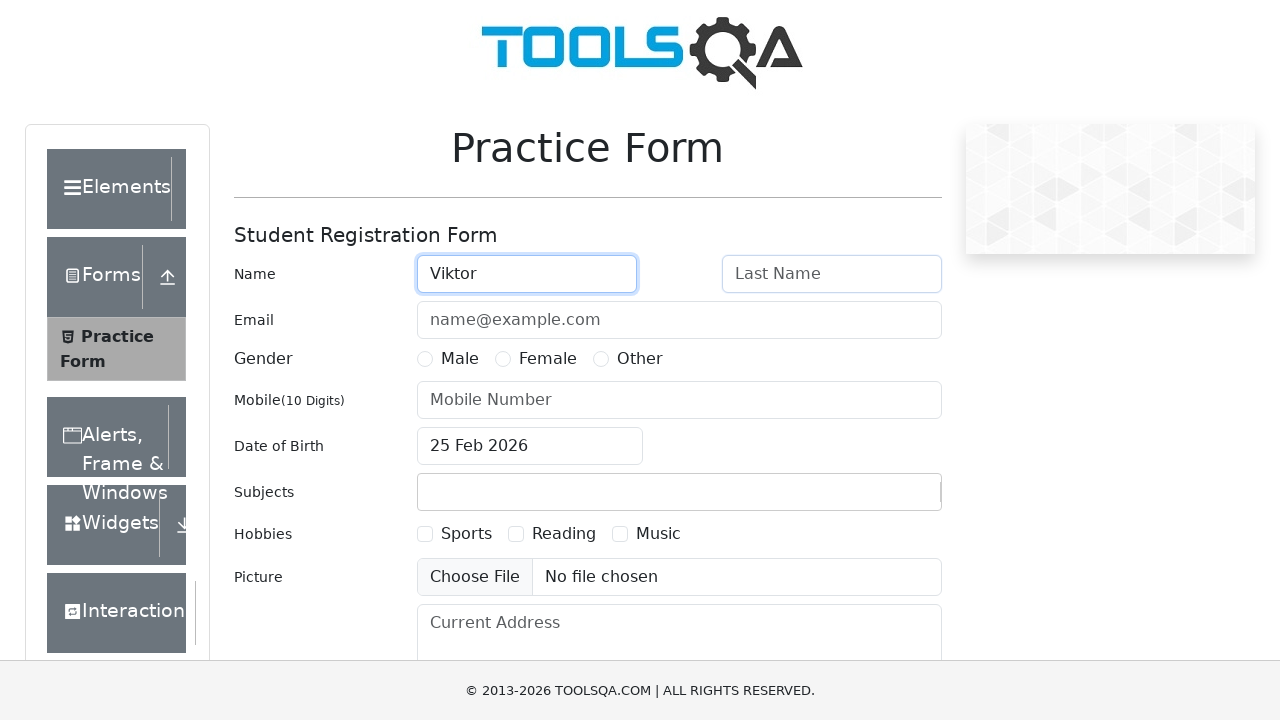

Filled last name field with 'Grachev' on #lastName
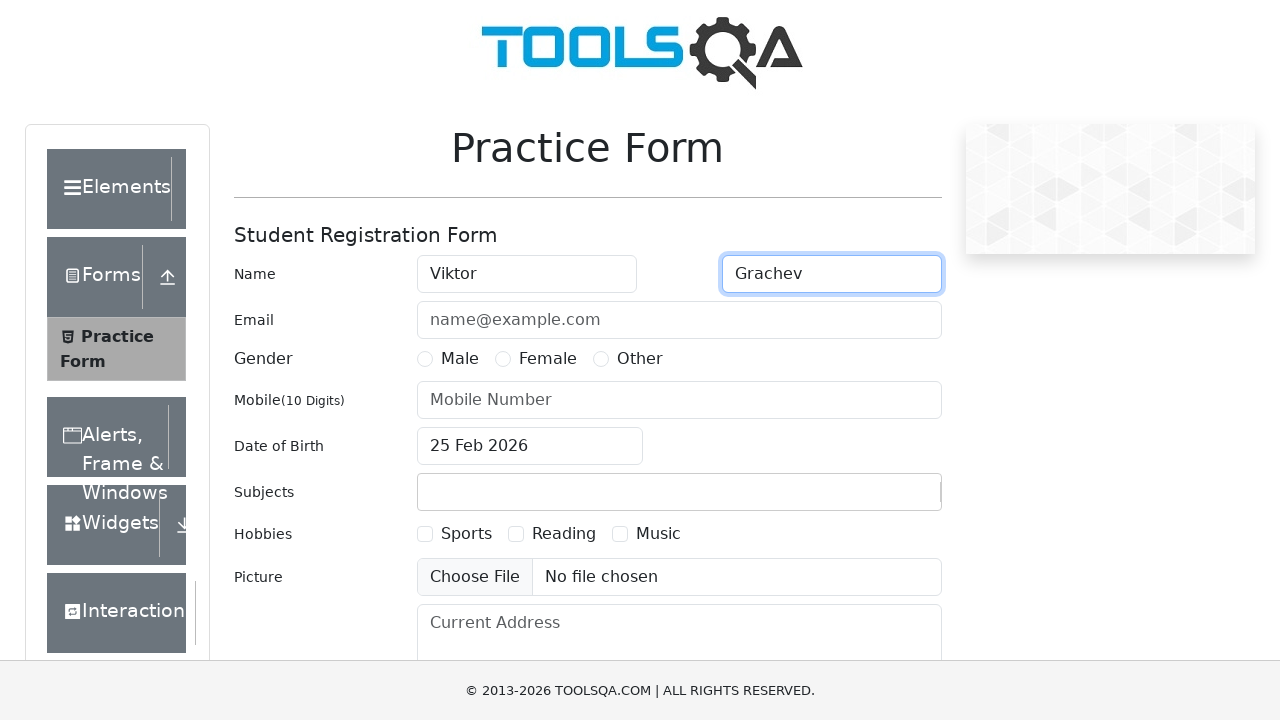

Cleared email field on #userEmail
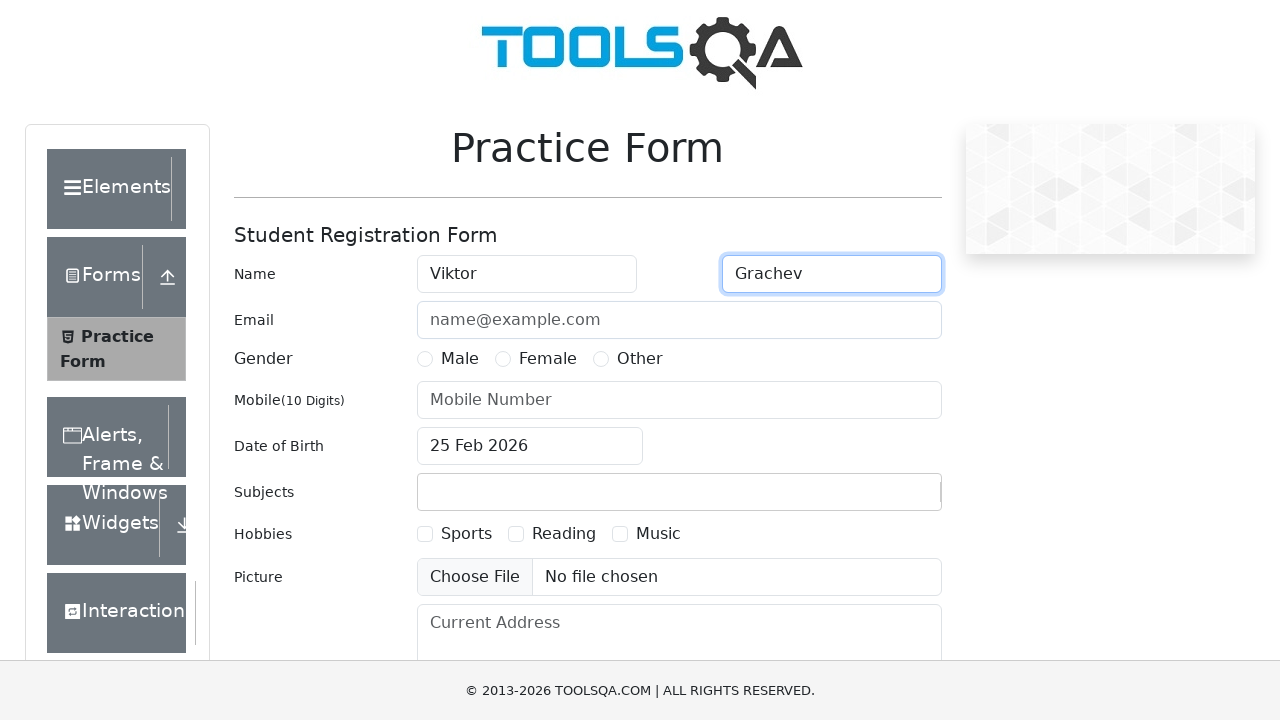

Filled email field with 'v_grachev1515@yandex.ru' on #userEmail
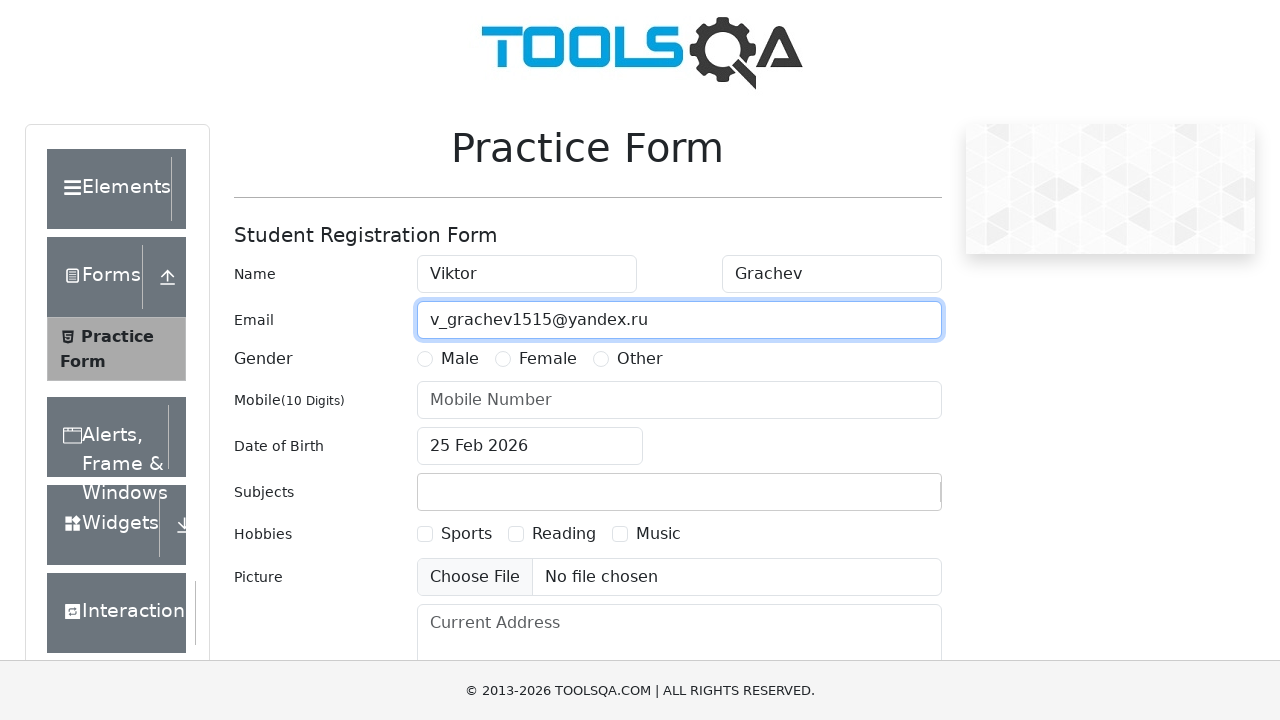

Cleared mobile number field on #userNumber
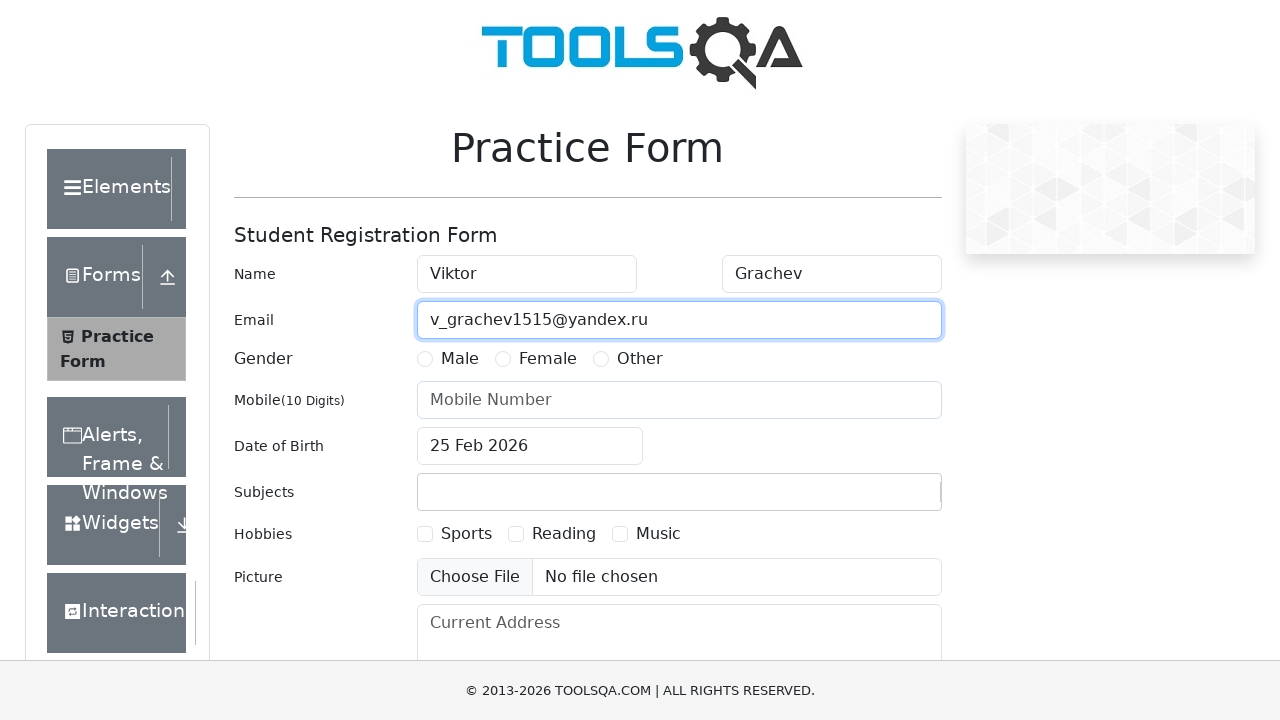

Filled mobile number field with '+712345678' on #userNumber
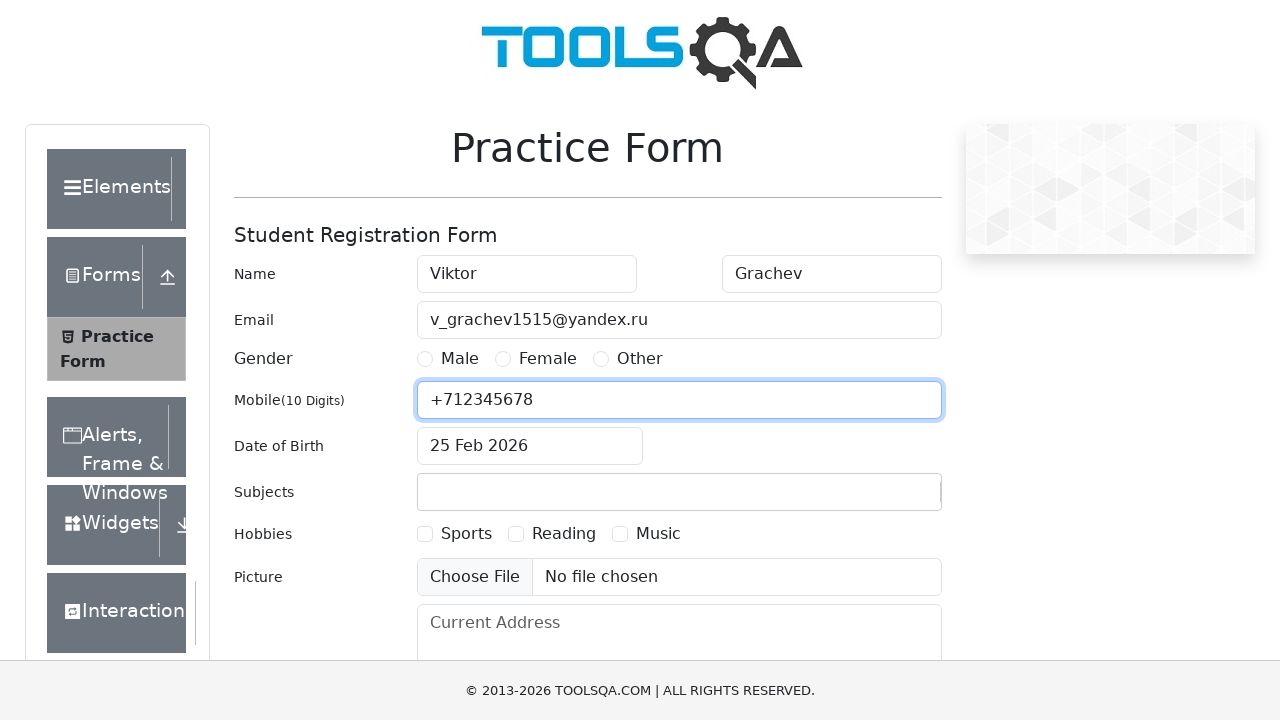

Cleared subject field on #subjectsInput
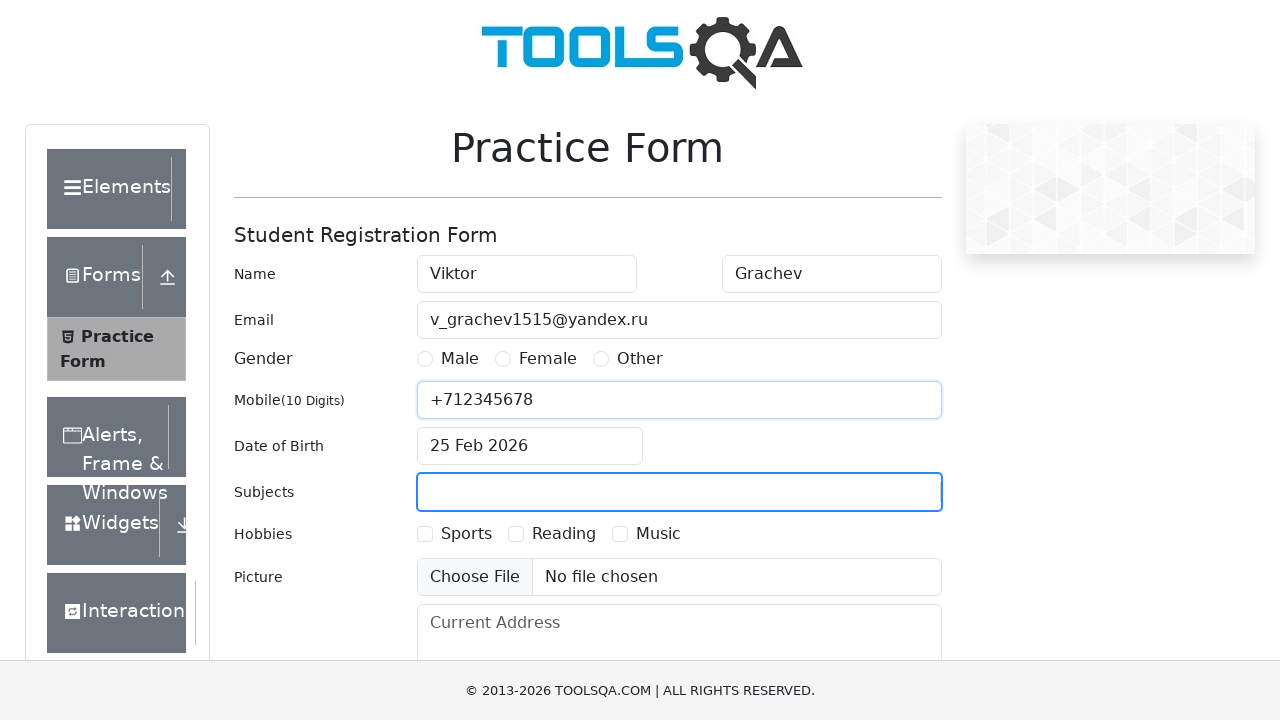

Filled subject field with 'math' on #subjectsInput
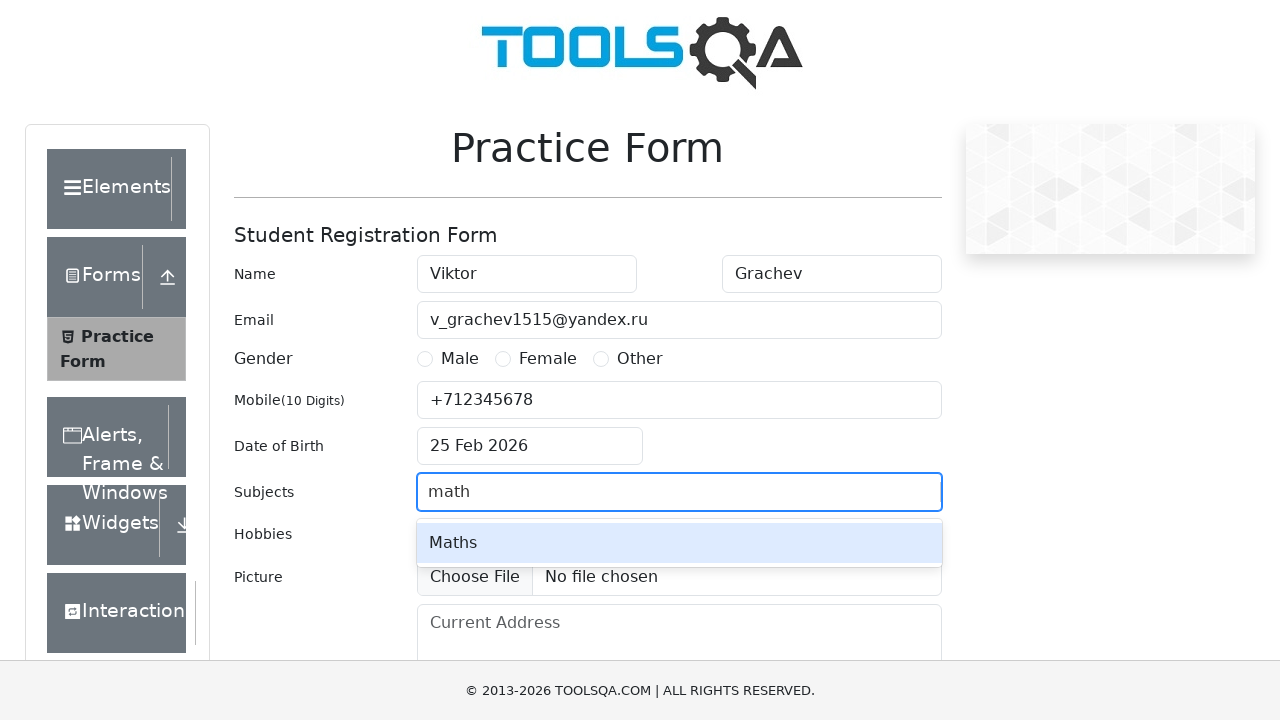

Verified first name field contains 'Viktor'
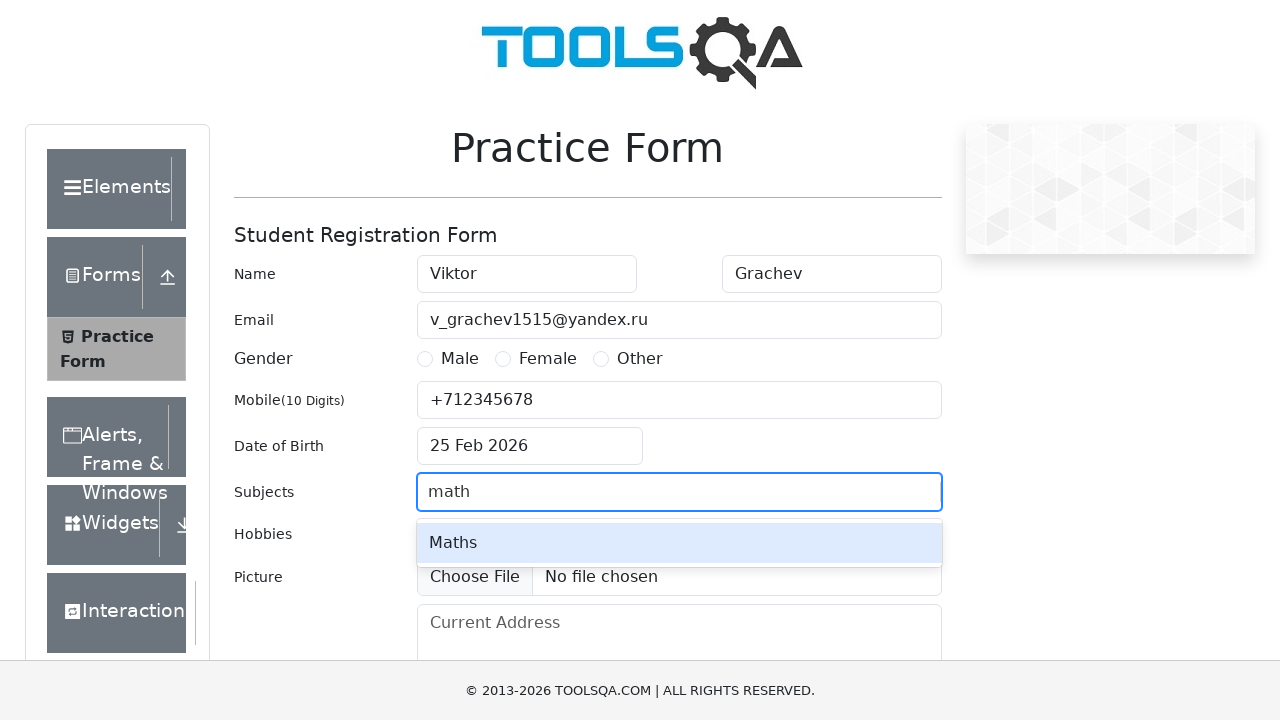

Verified last name field contains 'Grachev'
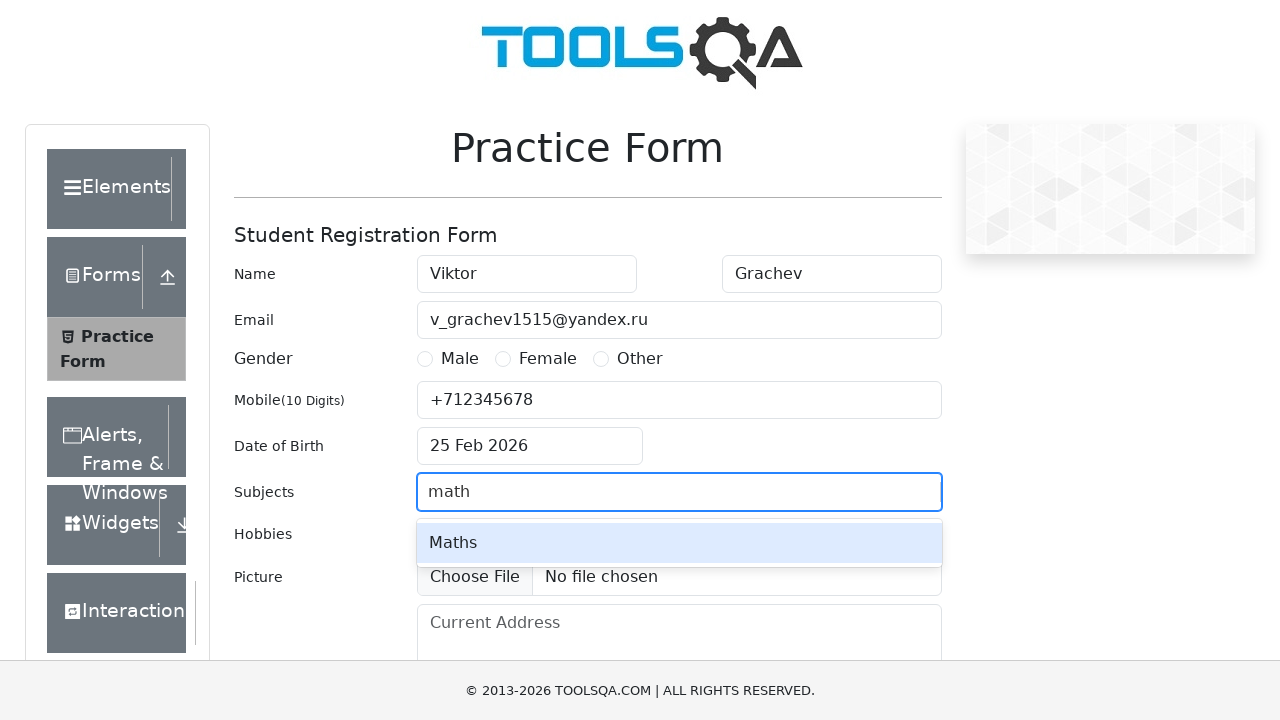

Verified email field contains 'v_grachev1515@yandex.ru'
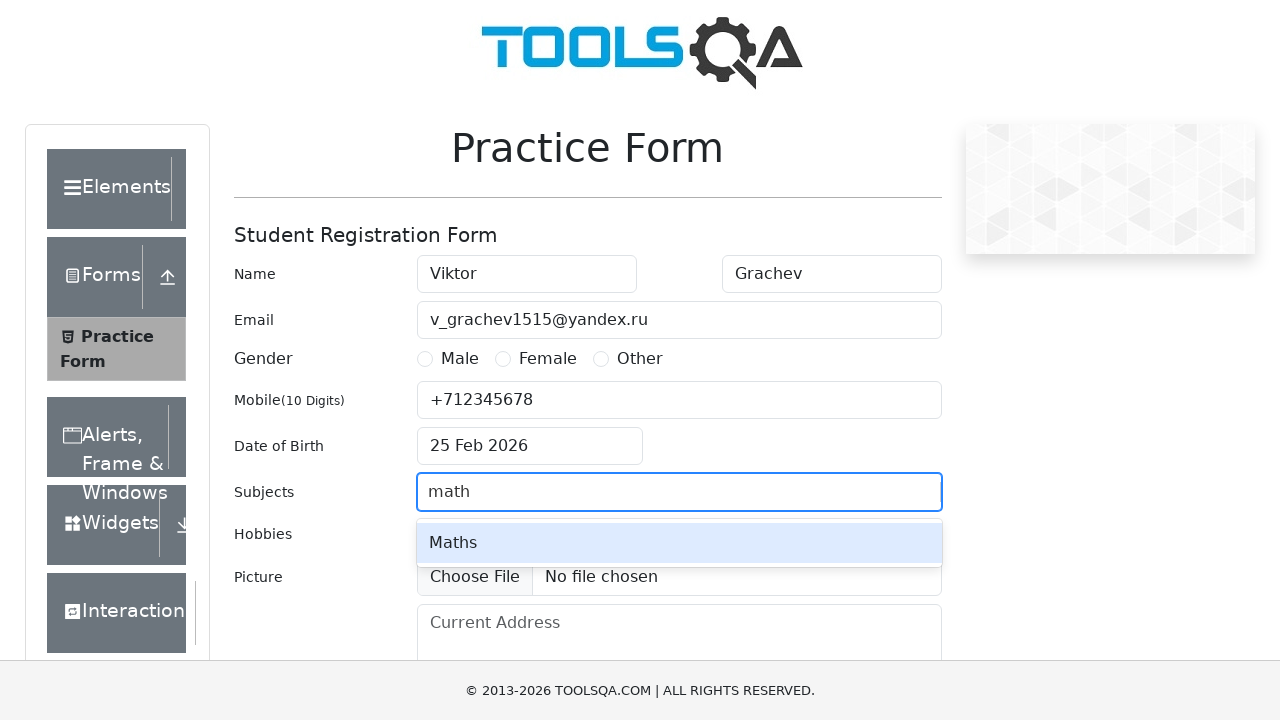

Verified mobile number field contains '+712345678'
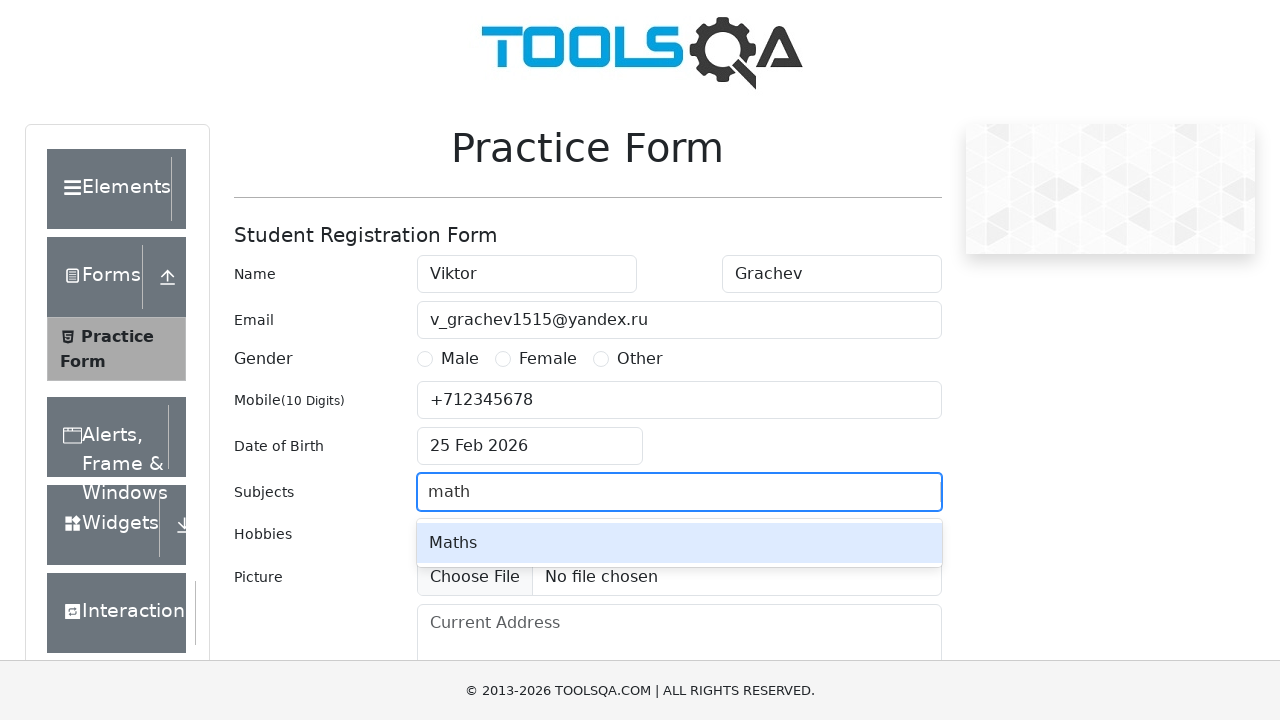

Verified subject field contains 'math'
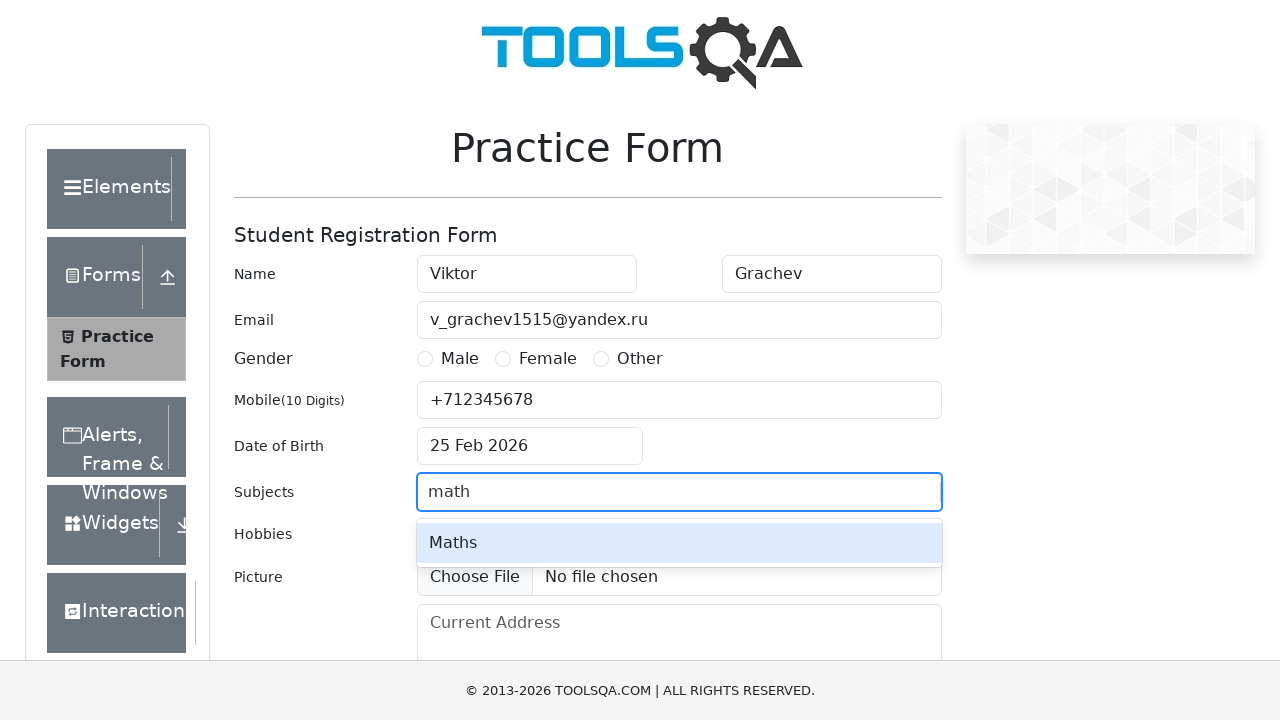

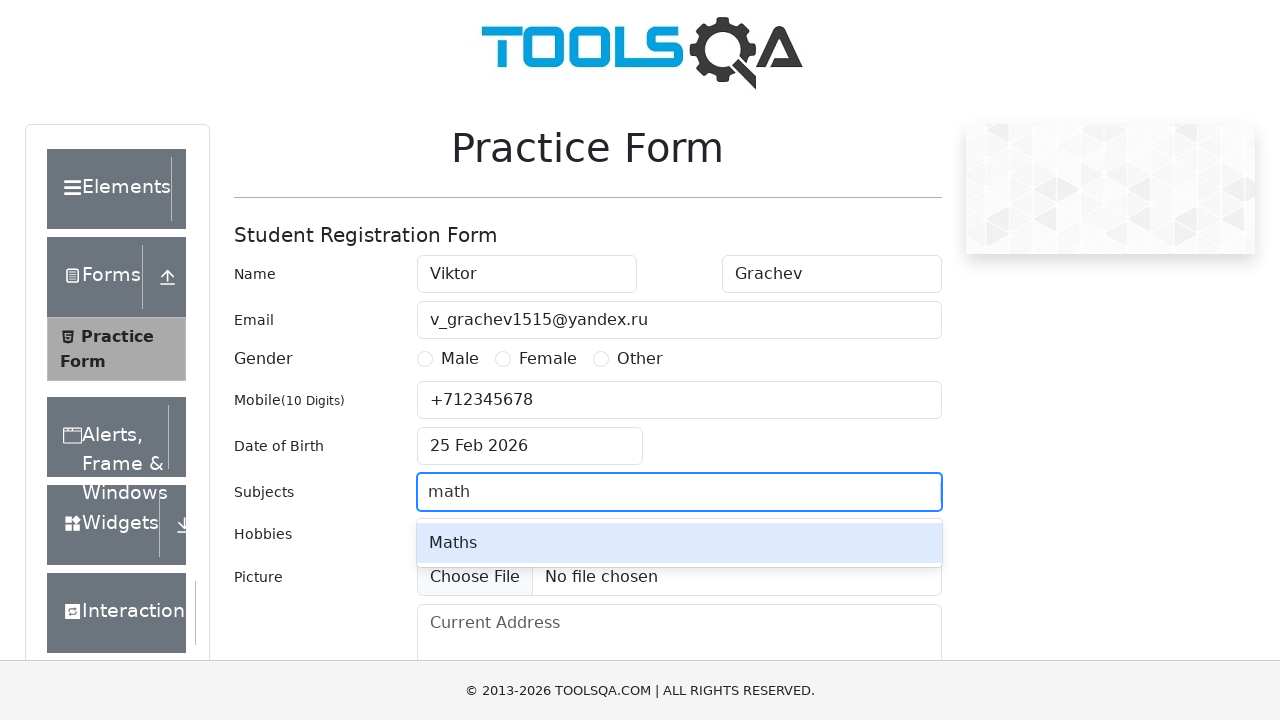